Tests datepicker calendar functionality by clicking on the datepicker input field to open the calendar widget on a Selenium practice website.

Starting URL: https://seleniumpractise.blogspot.com/2016/08/

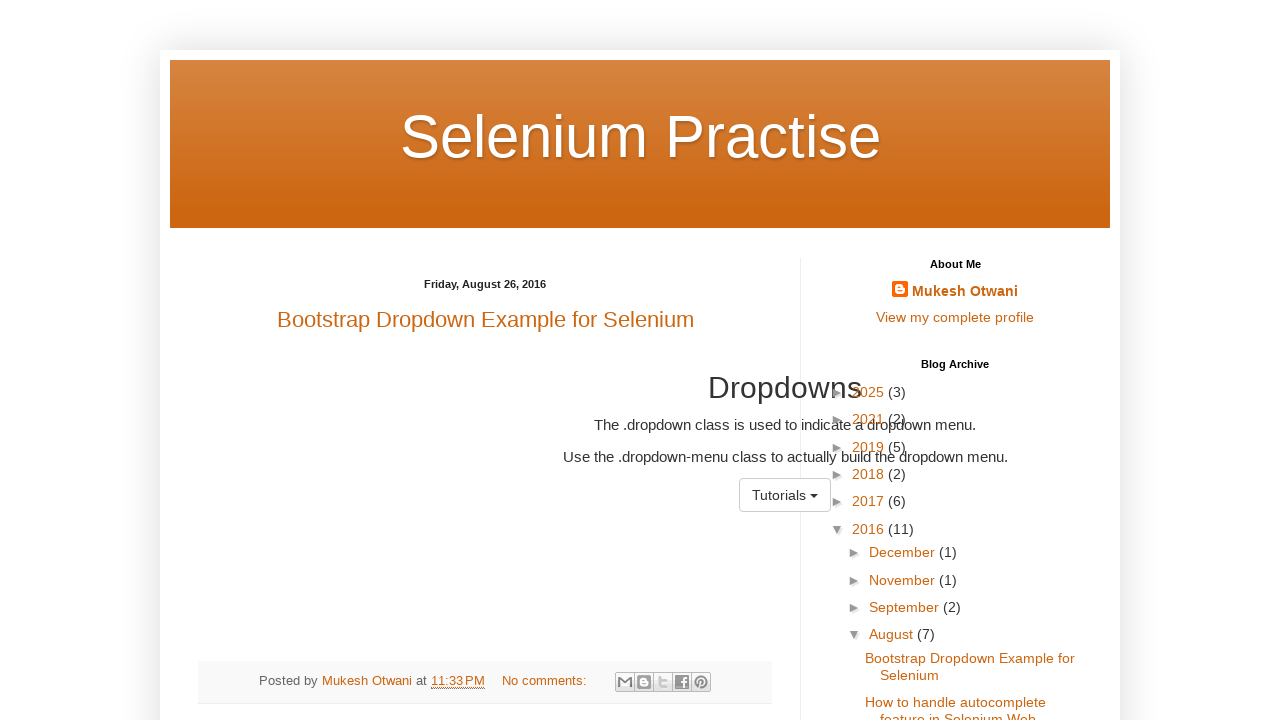

Clicked on datepicker input field to open calendar widget at (504, 360) on #datepicker
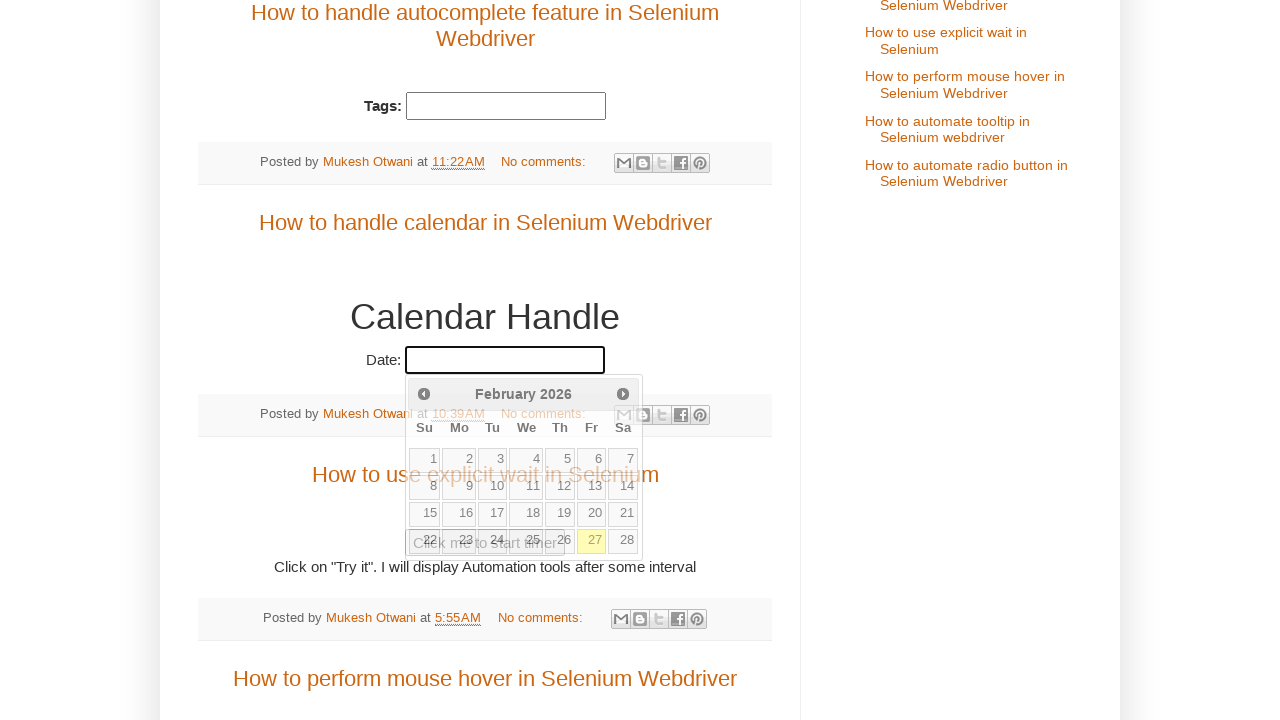

Calendar widget loaded and became visible
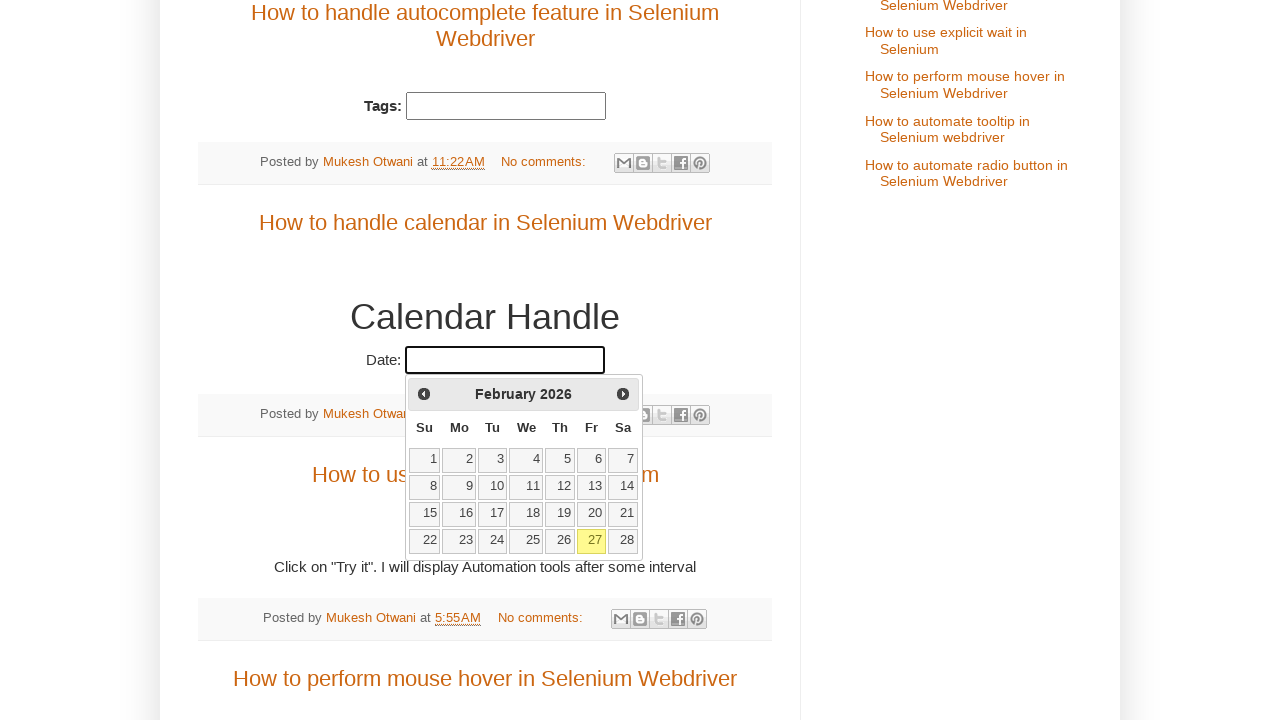

Selected date 15 from the calendar at (425, 514) on xpath=//a[text()='15']
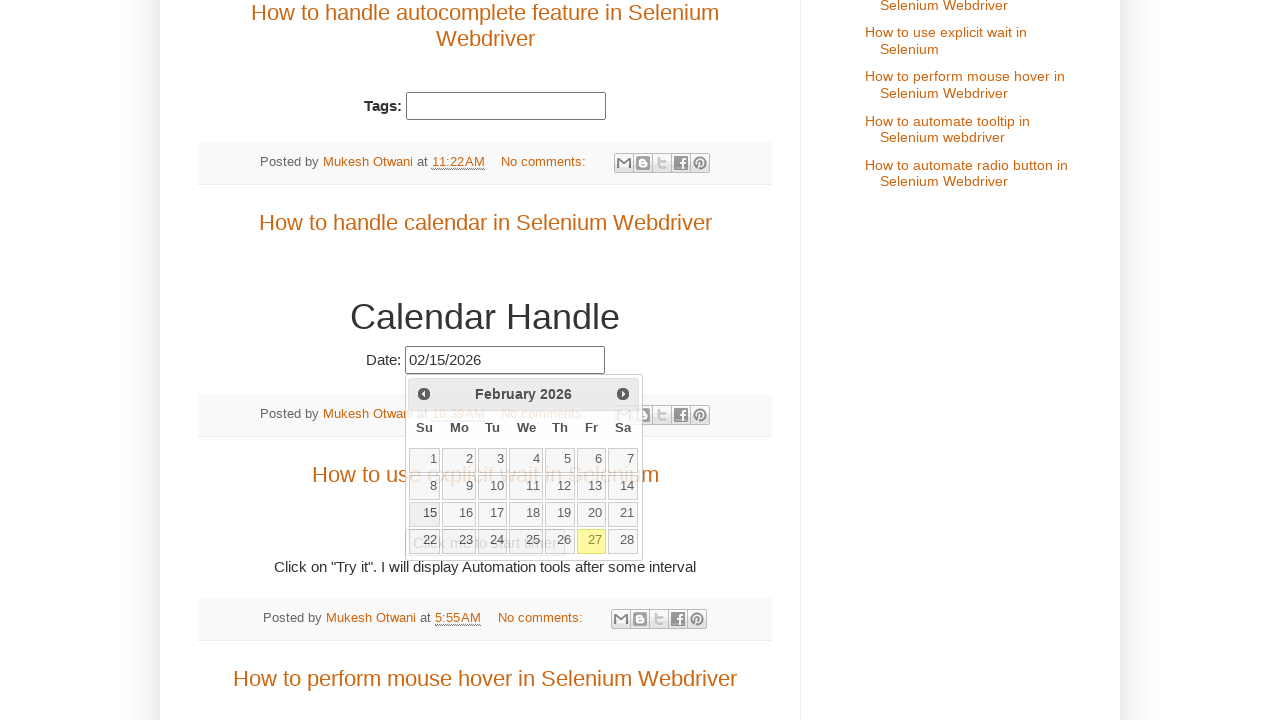

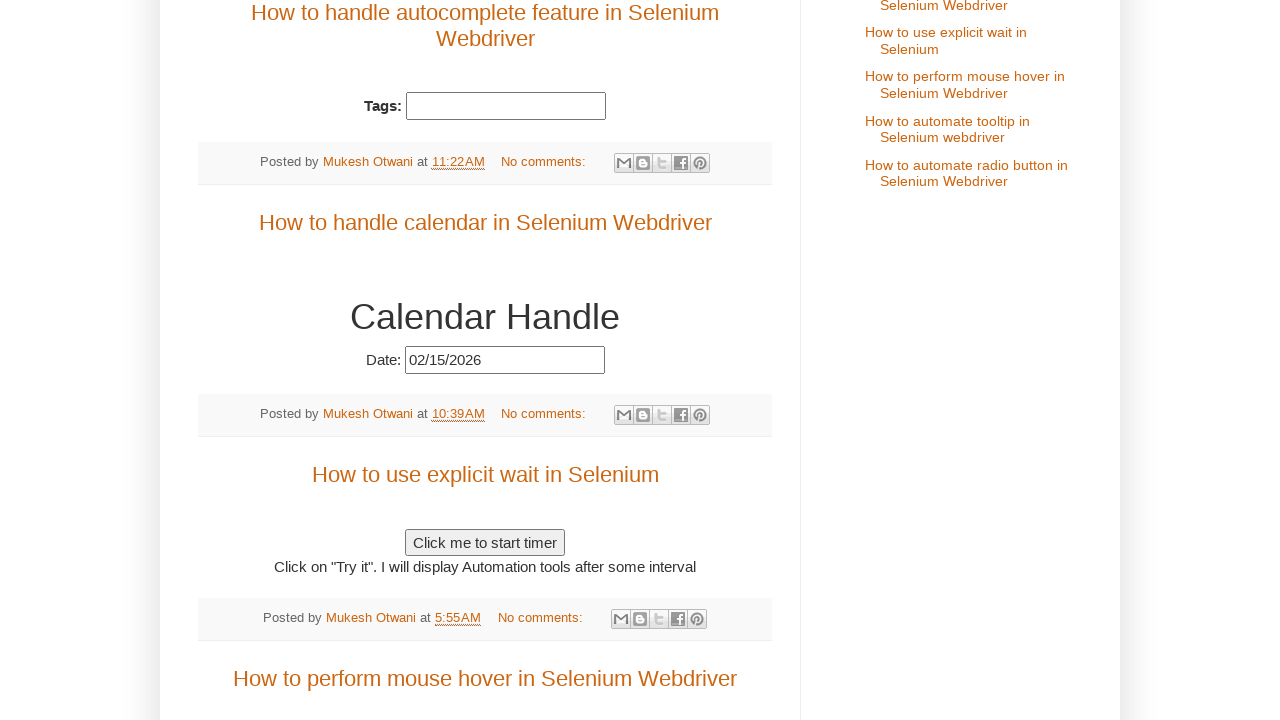